Tests priority level selection by clicking the urgent radio button to verify it changes color to red

Starting URL: https://splendorous-starlight-c2b50a.netlify.app/

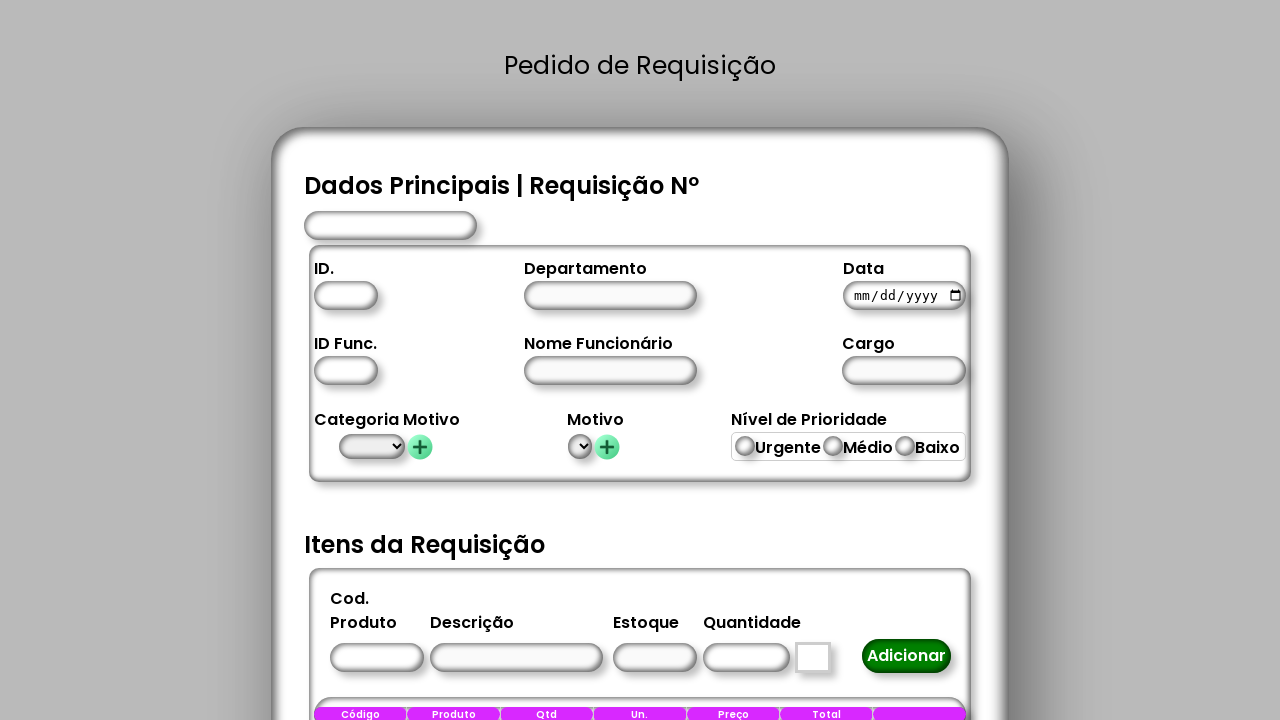

Clicked urgent radio button to select high priority level at (745, 446) on #urgente
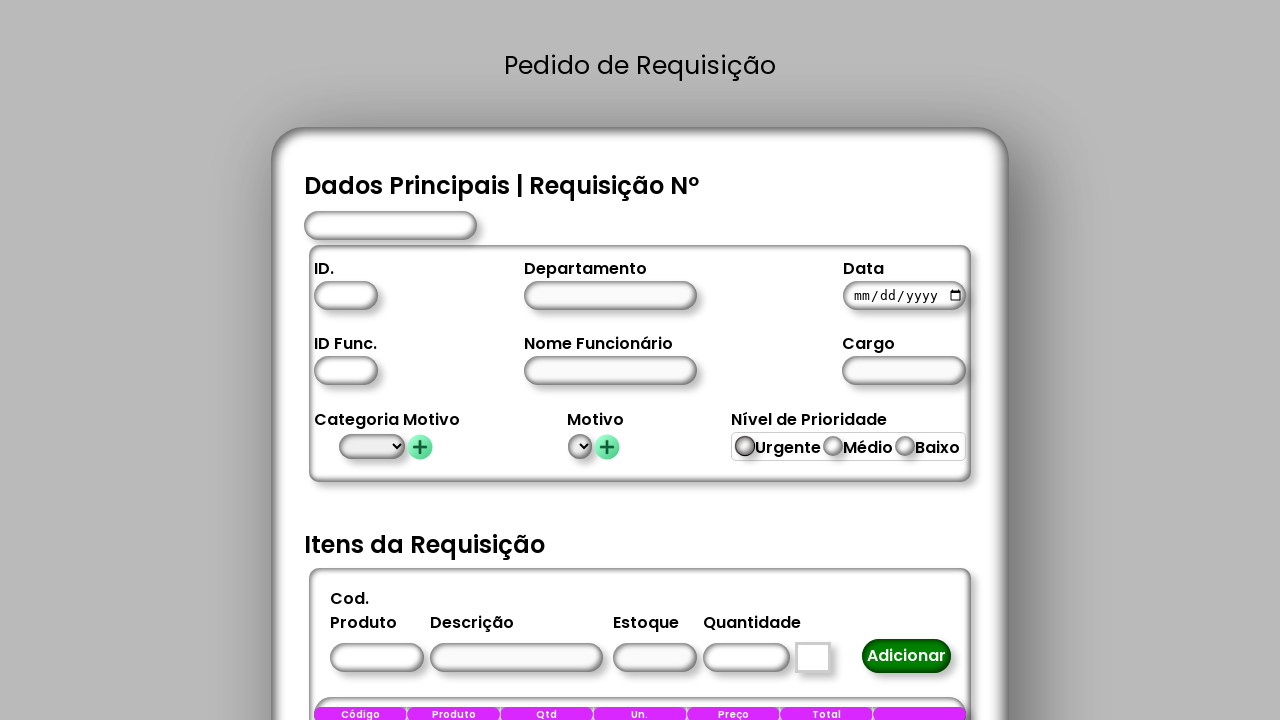

Waited 500ms for priority level color to change to red
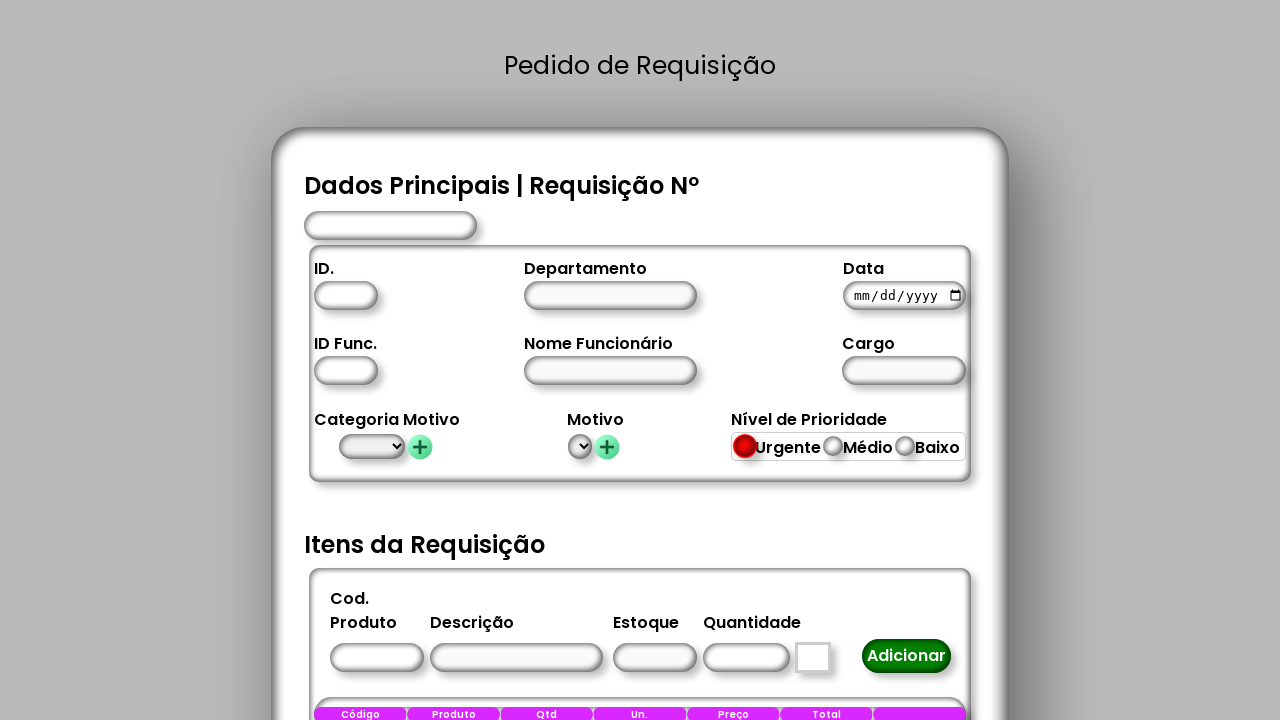

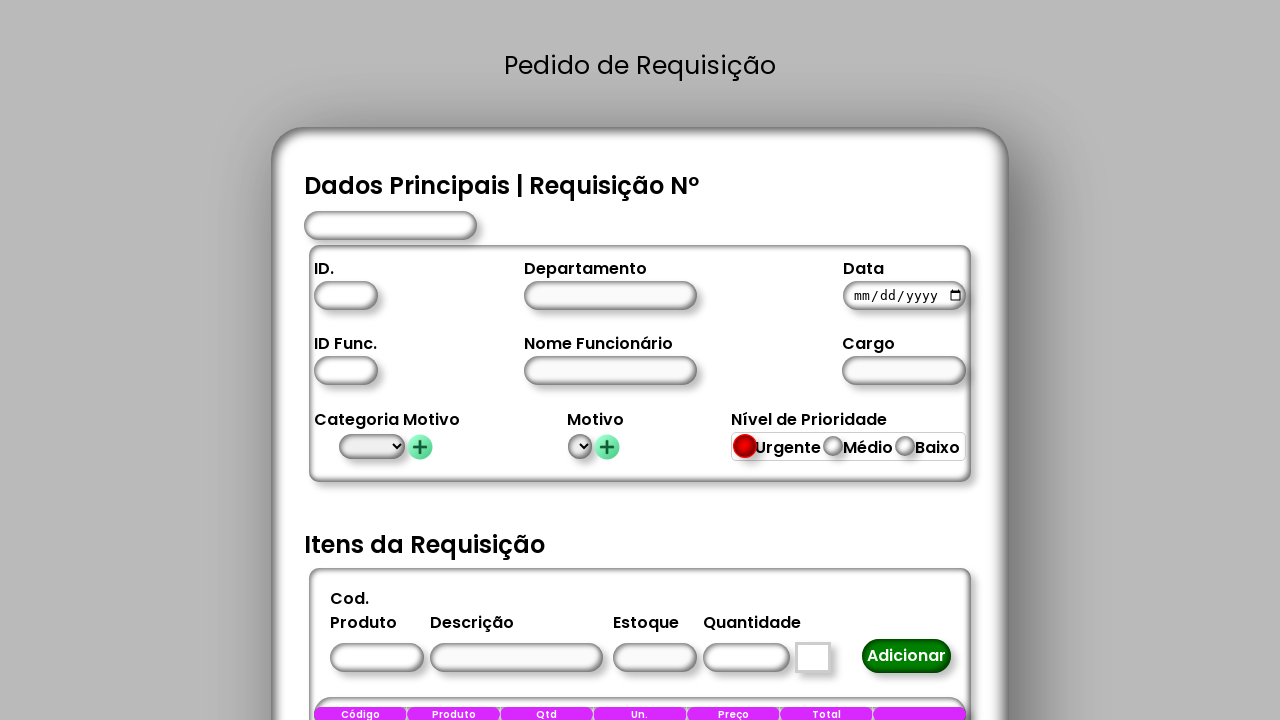